Navigates to the National Weather Service website, visits the briefing page, and clicks on a forecast link to view detailed weather information.

Starting URL: https://www.weather.gov

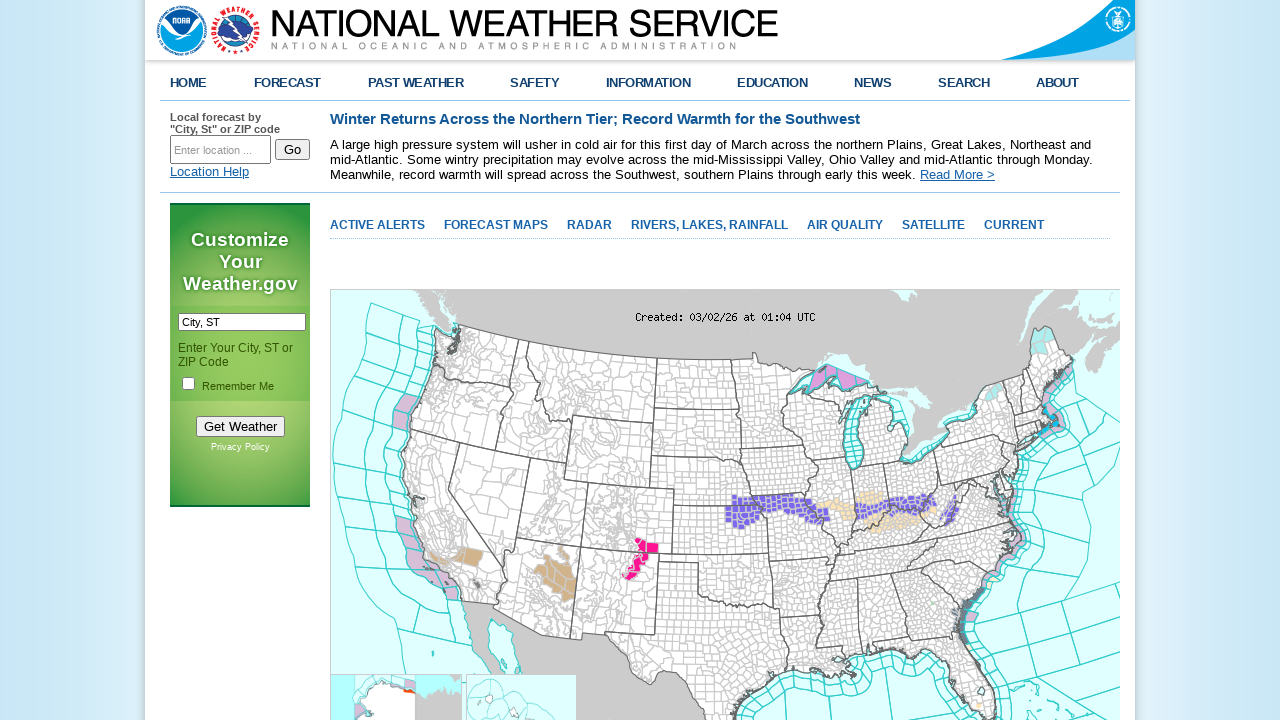

Main heading verified on National Weather Service homepage
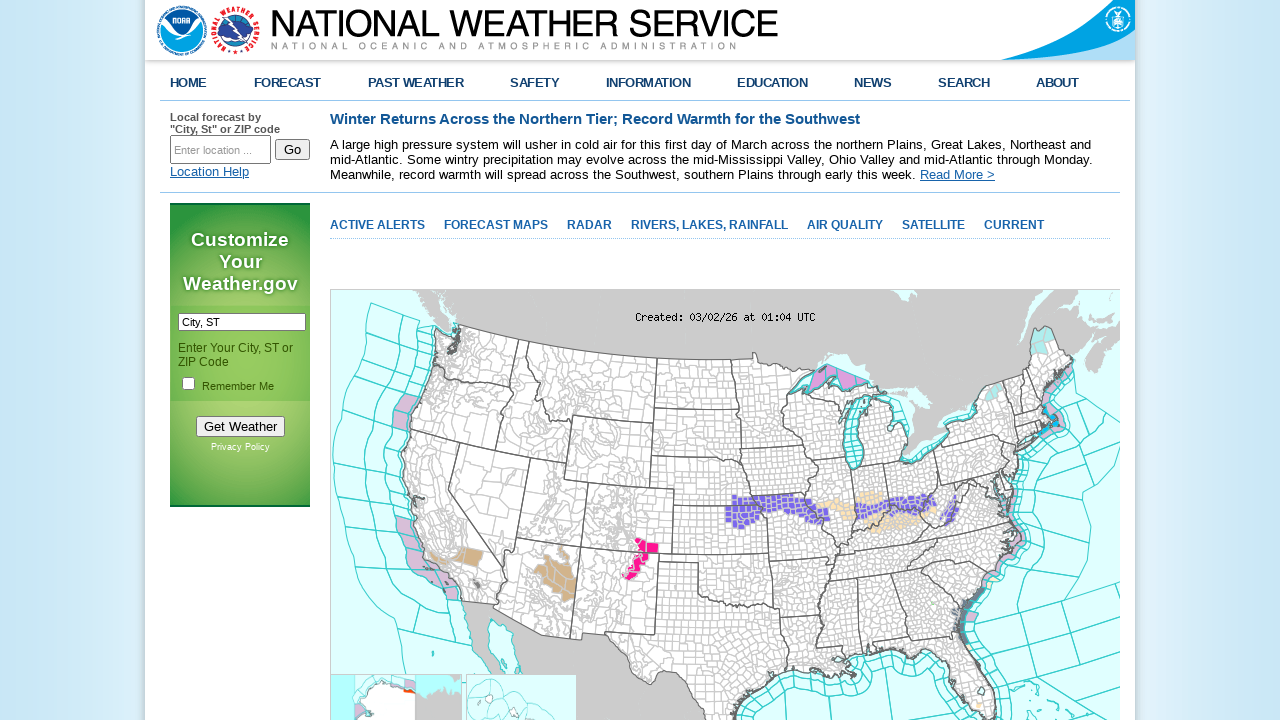

Navigated to the briefing page
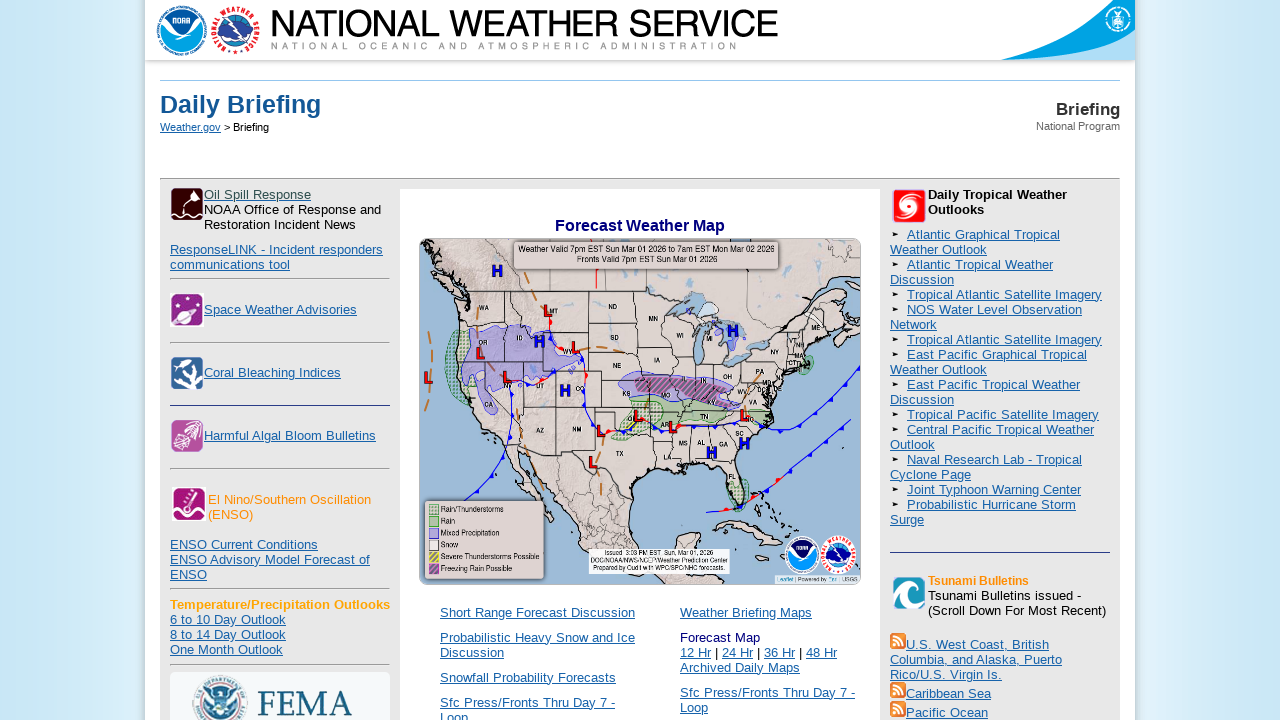

Forecast map image loaded on briefing page
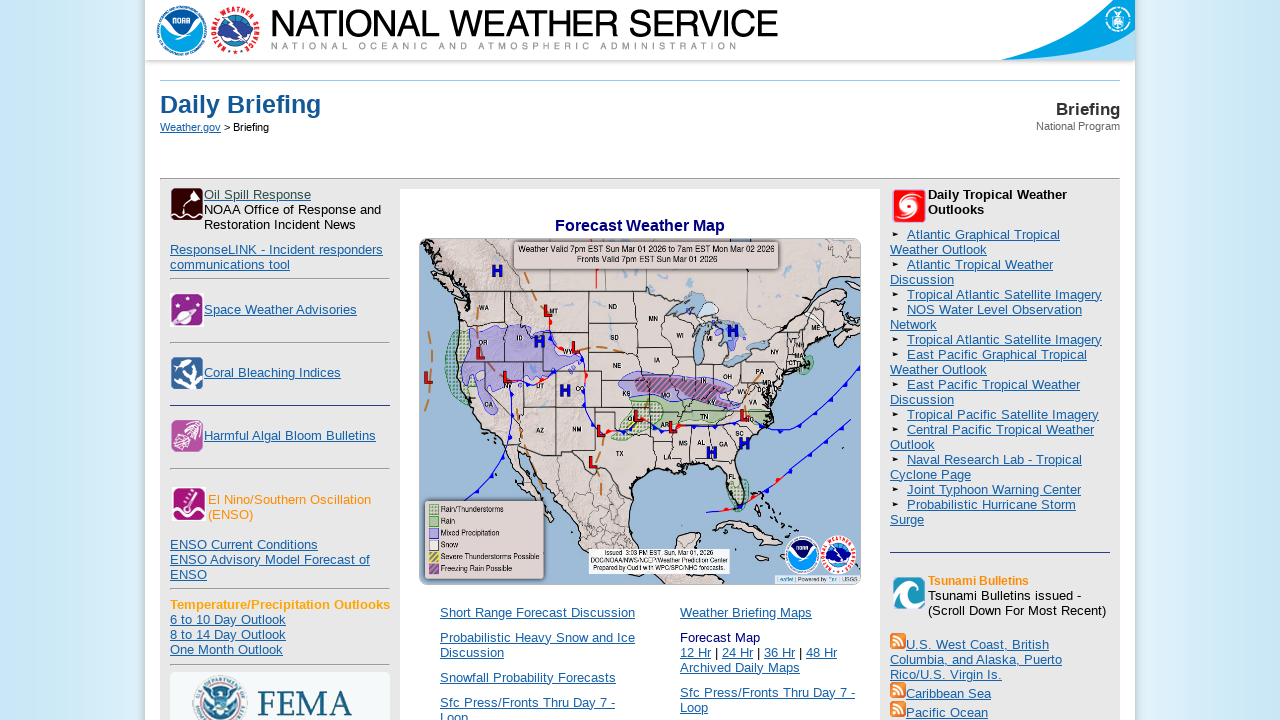

Clicked on the first forecast link to view detailed weather information at (538, 612) on .div-half .div-half a >> nth=0
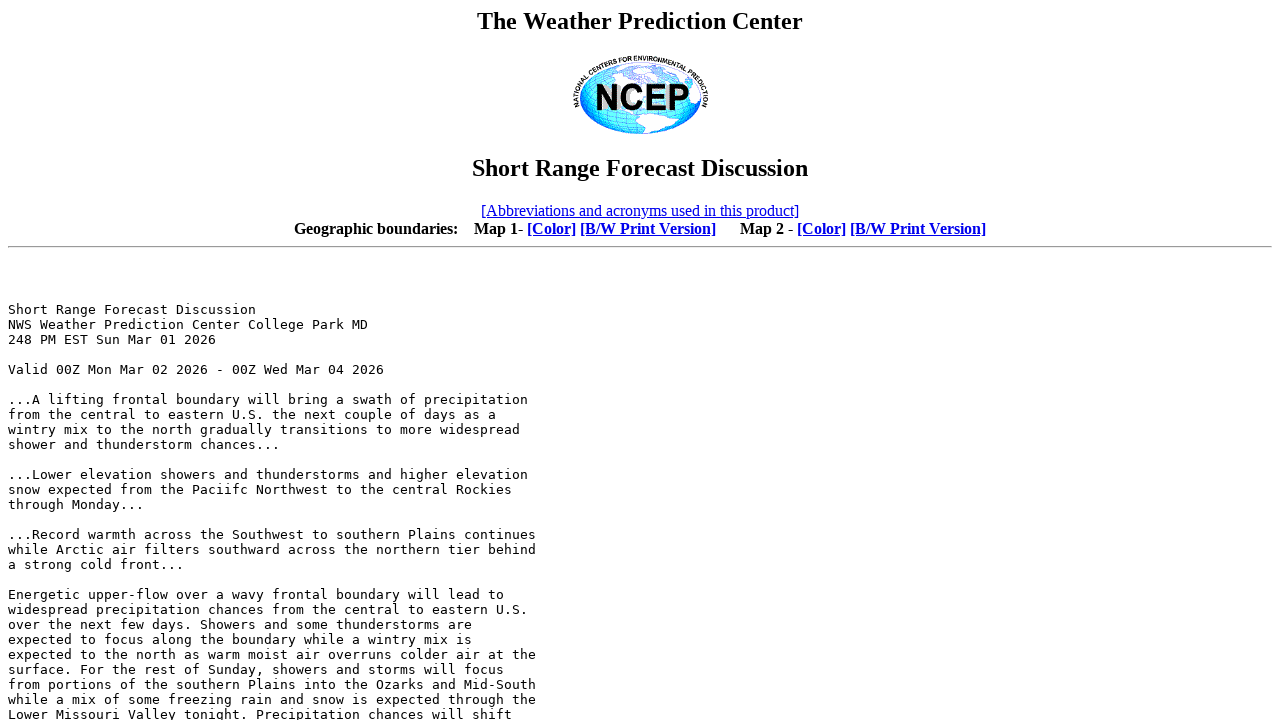

Detailed forecast content loaded successfully
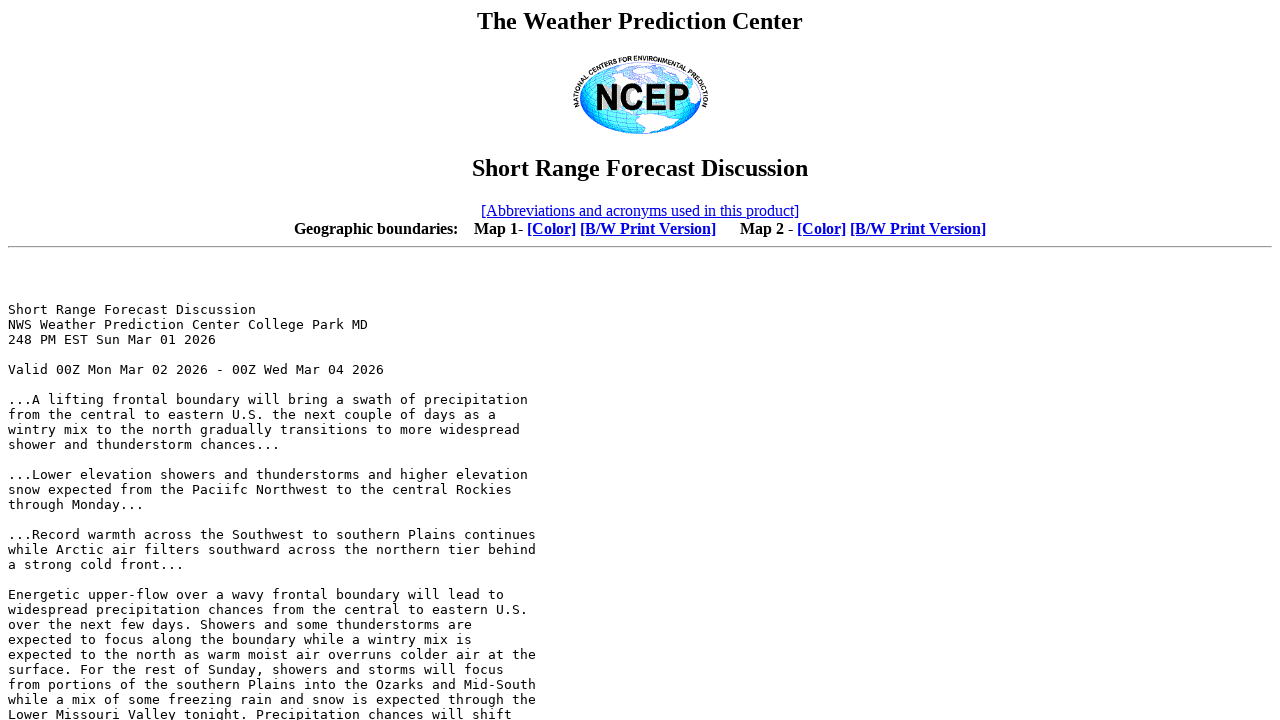

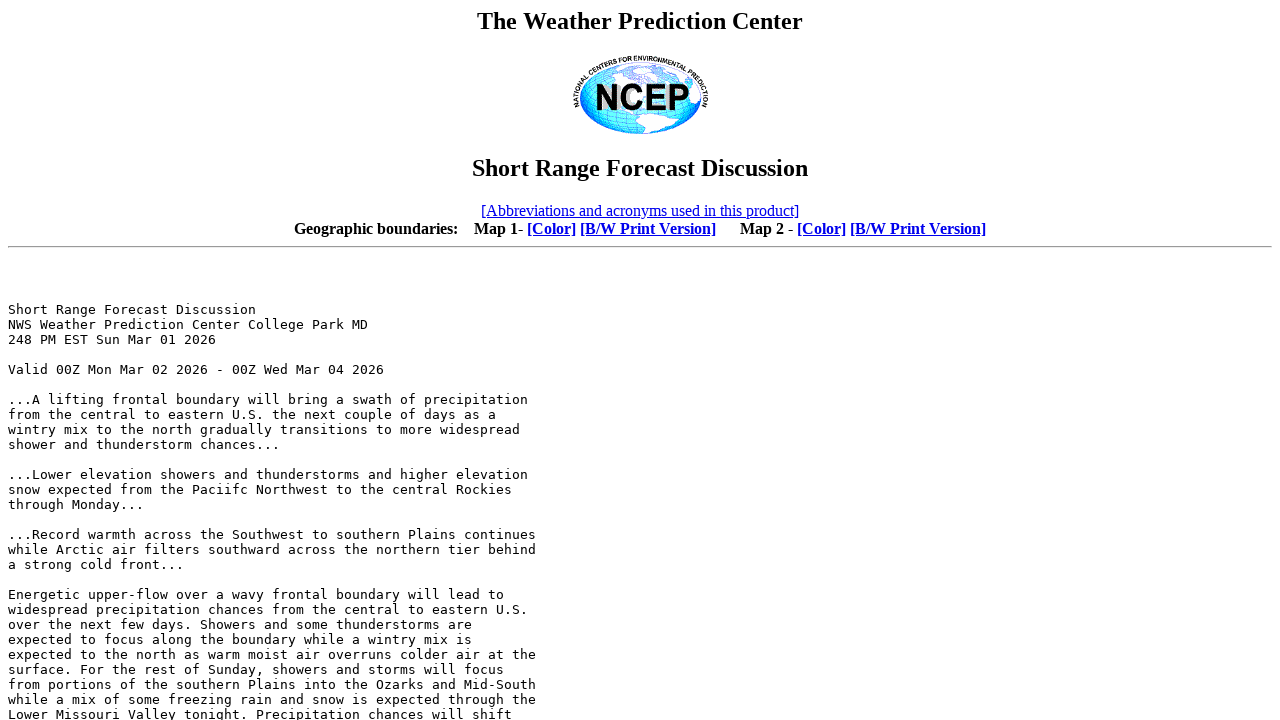